Tests slider functionality by moving a range slider element on the DemoQA practice site

Starting URL: https://demoqa.com/slider/

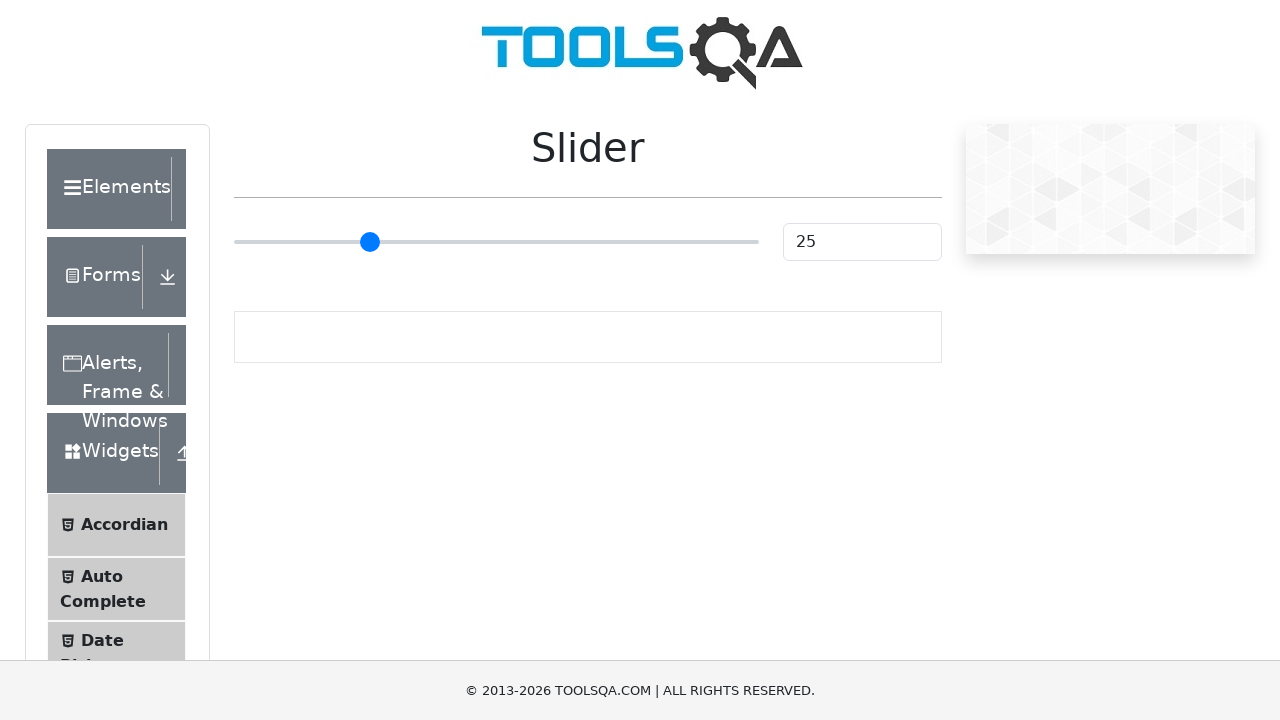

Waited for range slider element to be visible
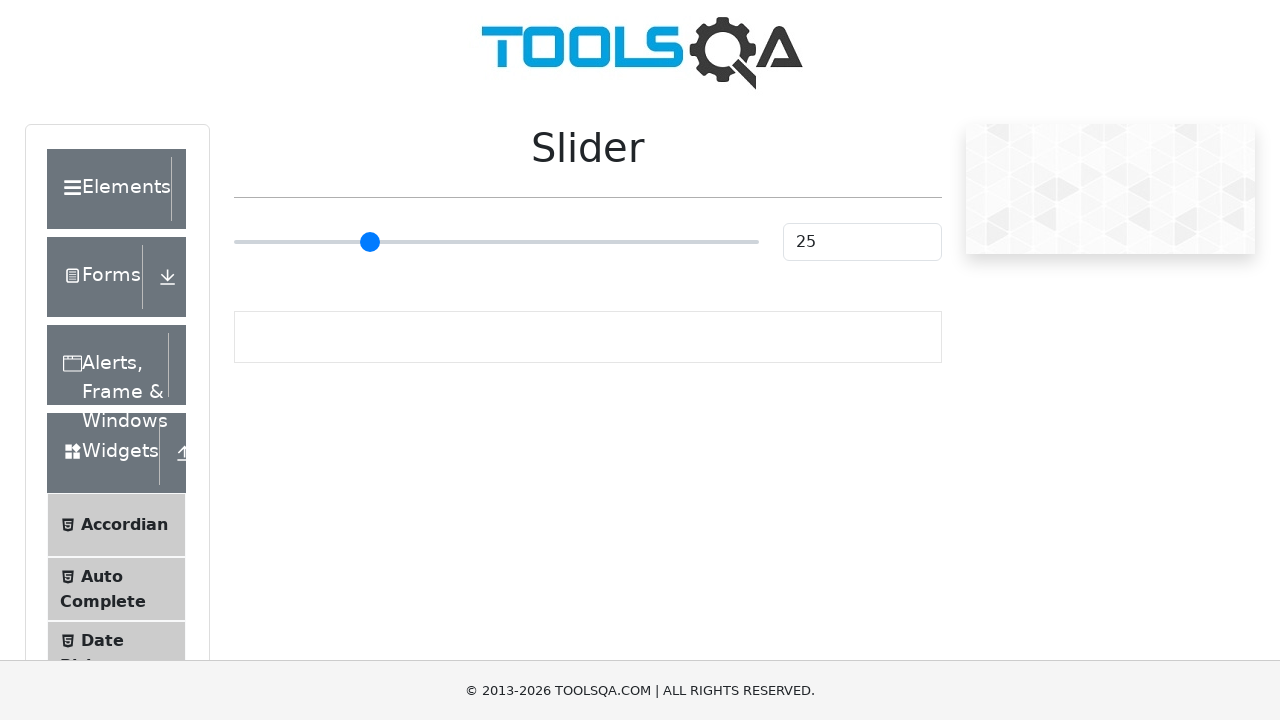

Located the range slider element
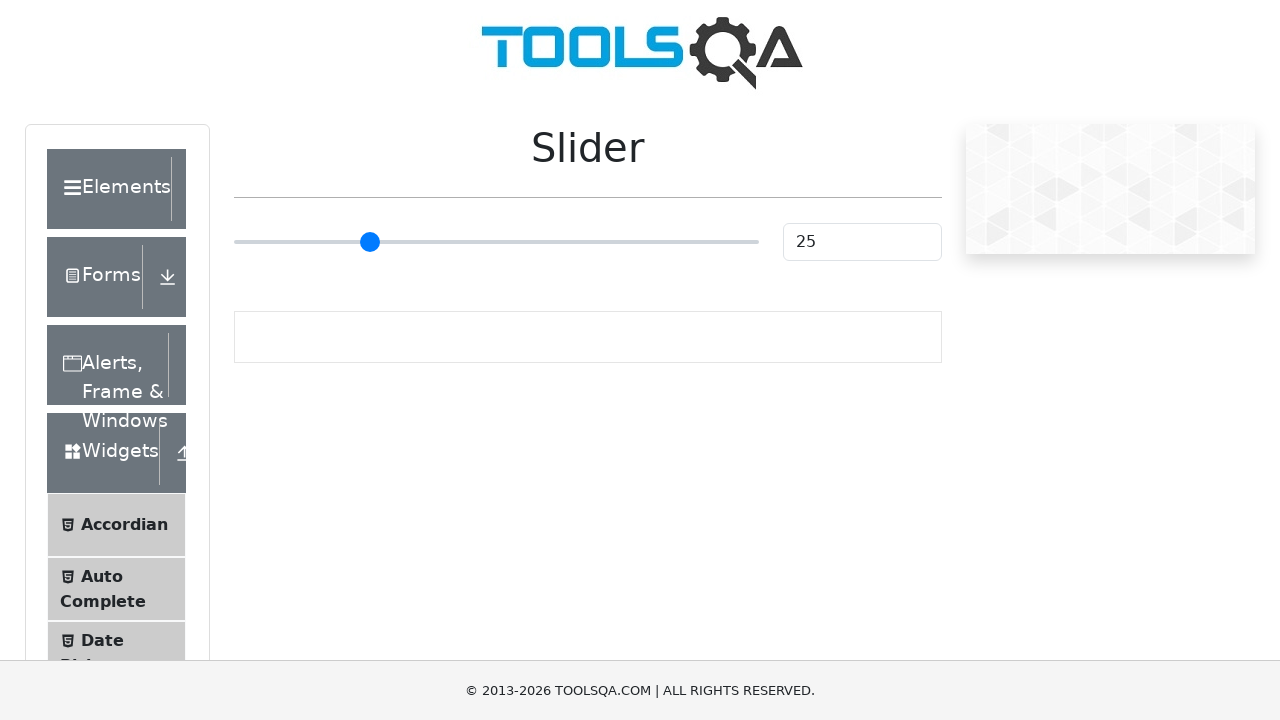

Moved mouse to center of slider element at (496, 242)
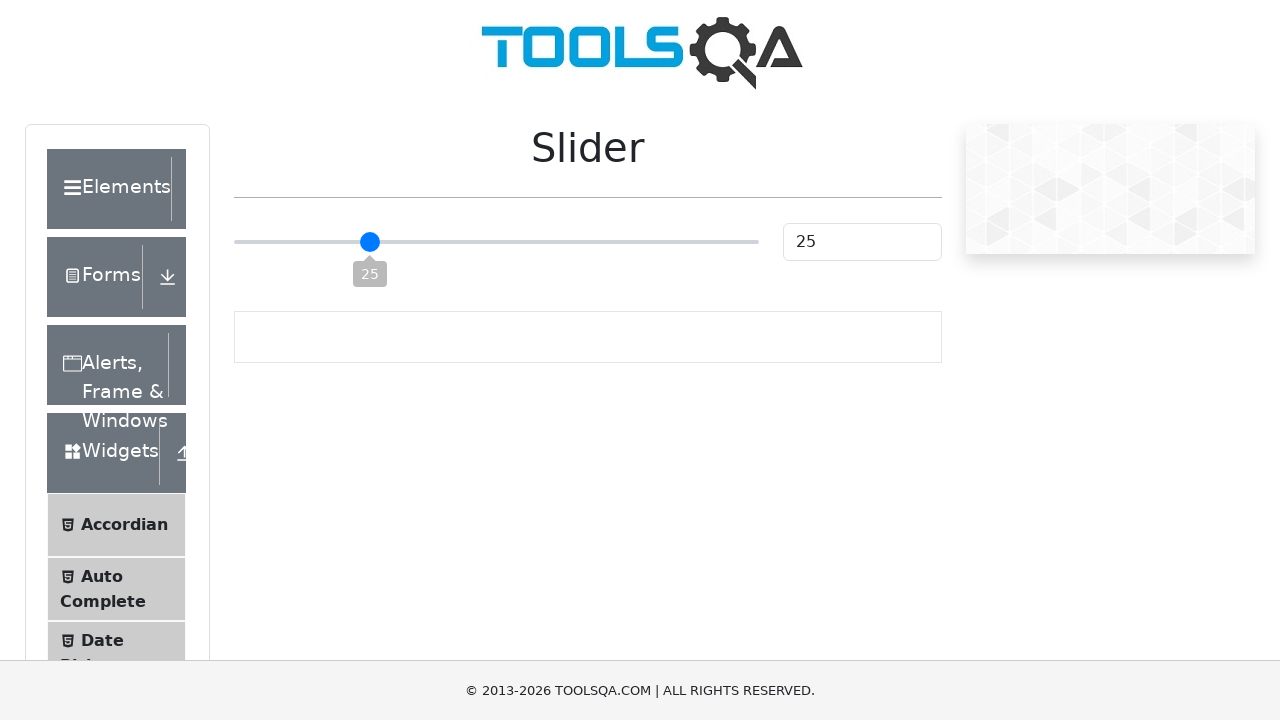

Pressed mouse button down on slider at (496, 242)
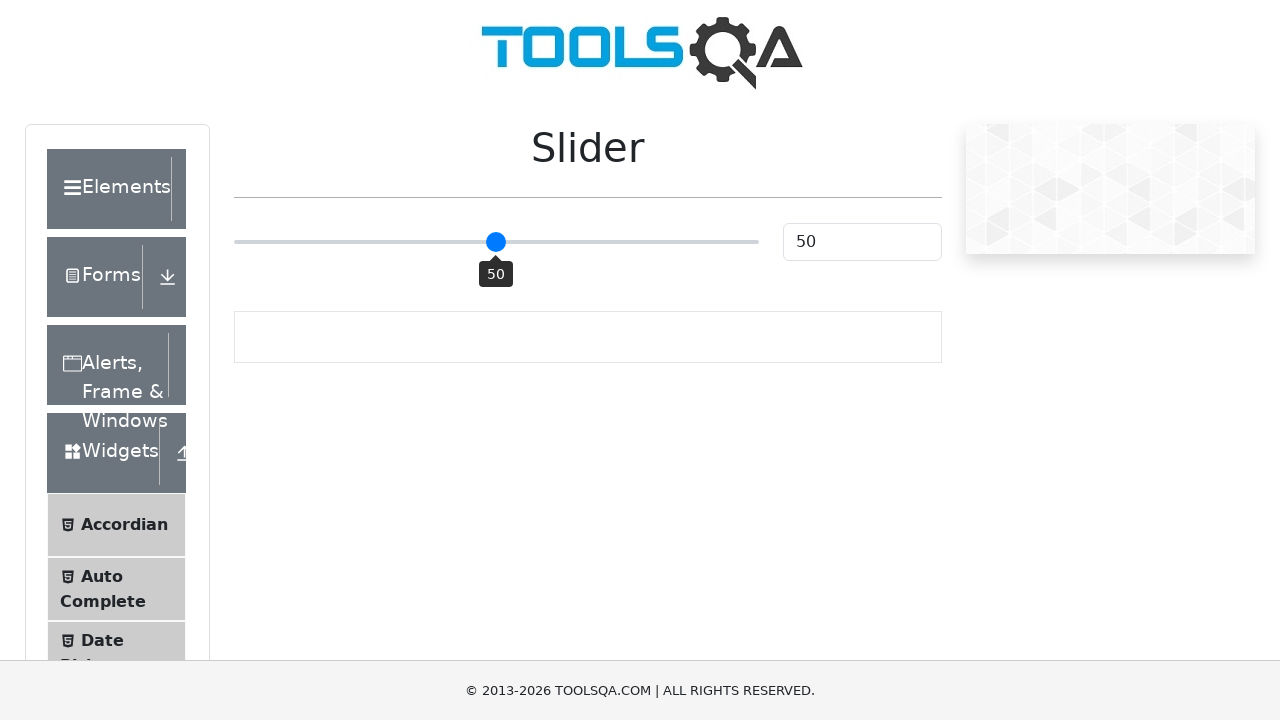

Dragged slider approximately 50 pixels to the right at (546, 242)
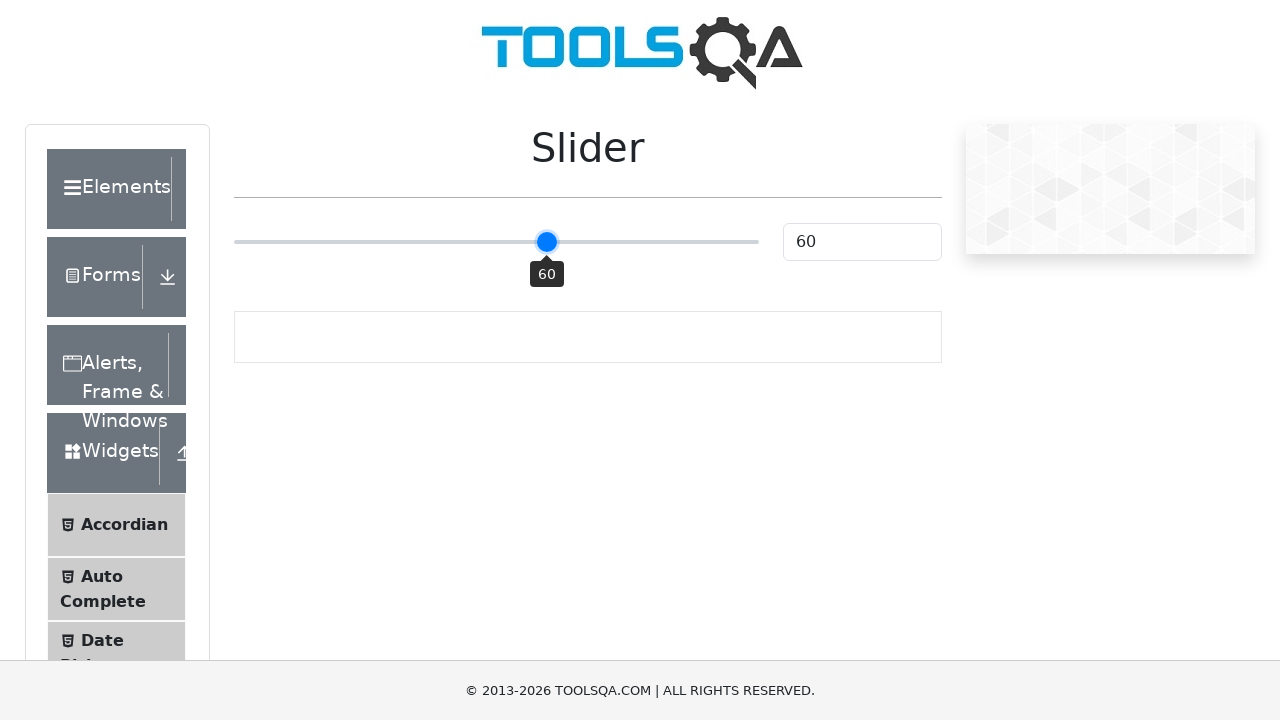

Released mouse button to complete slider drag at (546, 242)
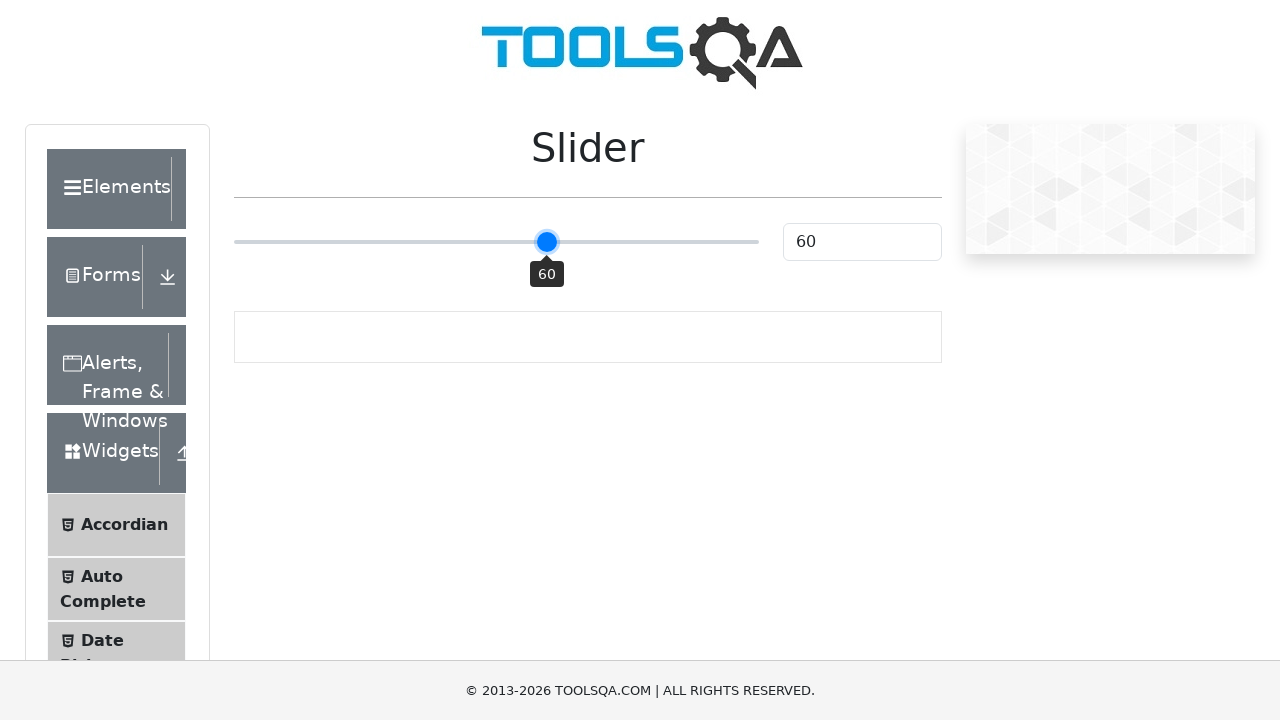

Verified slider value output element is displayed
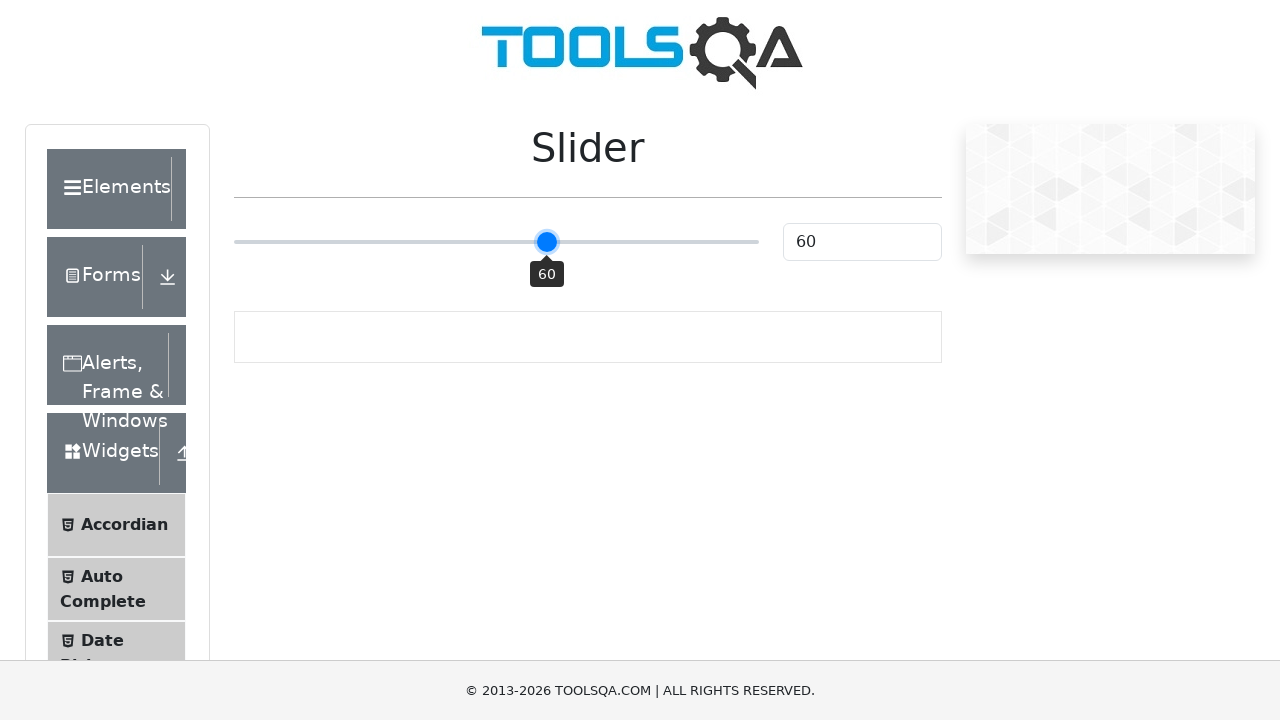

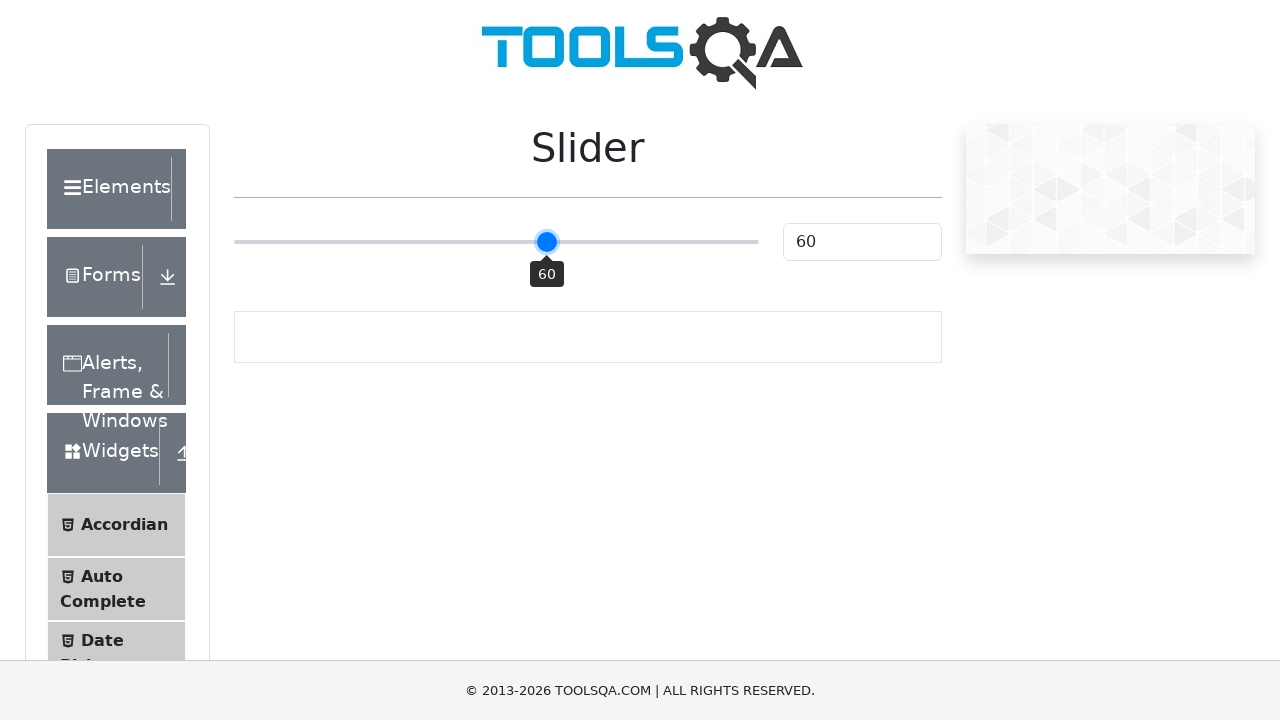